Tests dynamic loading by clicking Start button and verifying "Hello World!" text appears after the loading animation completes

Starting URL: https://the-internet.herokuapp.com/dynamic_loading/1

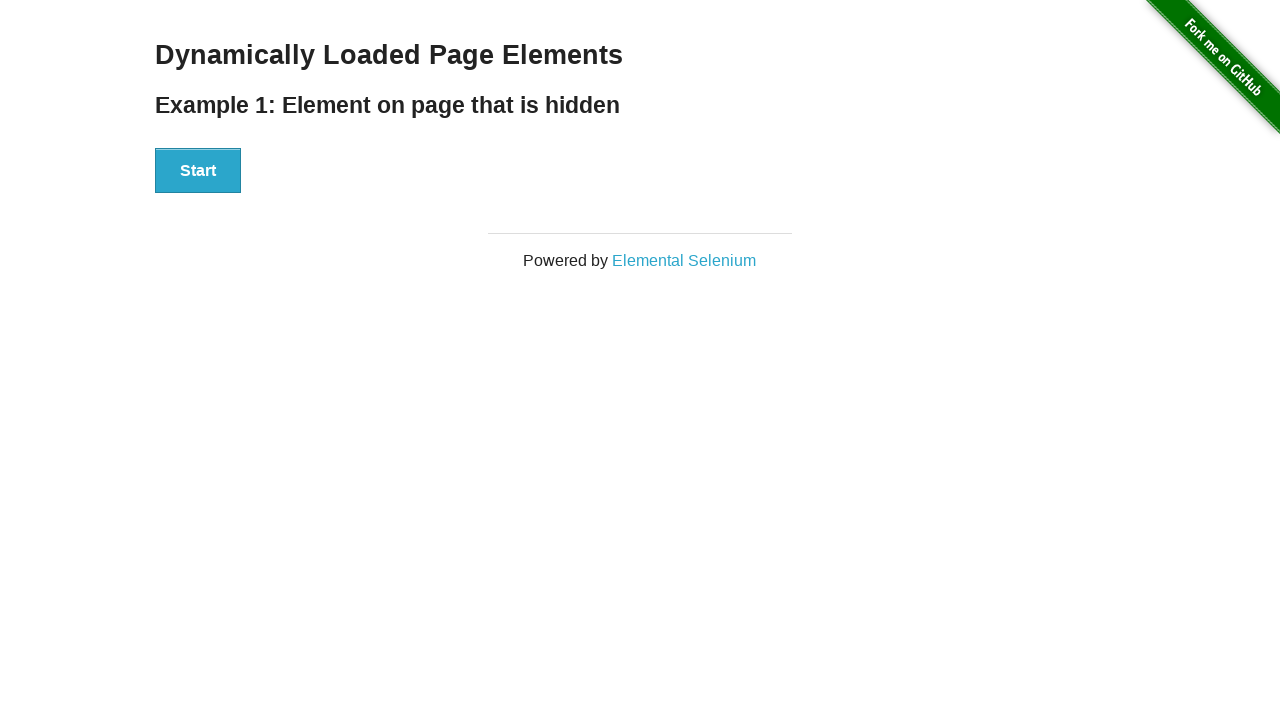

Clicked Start button to initiate dynamic loading at (198, 171) on xpath=//button
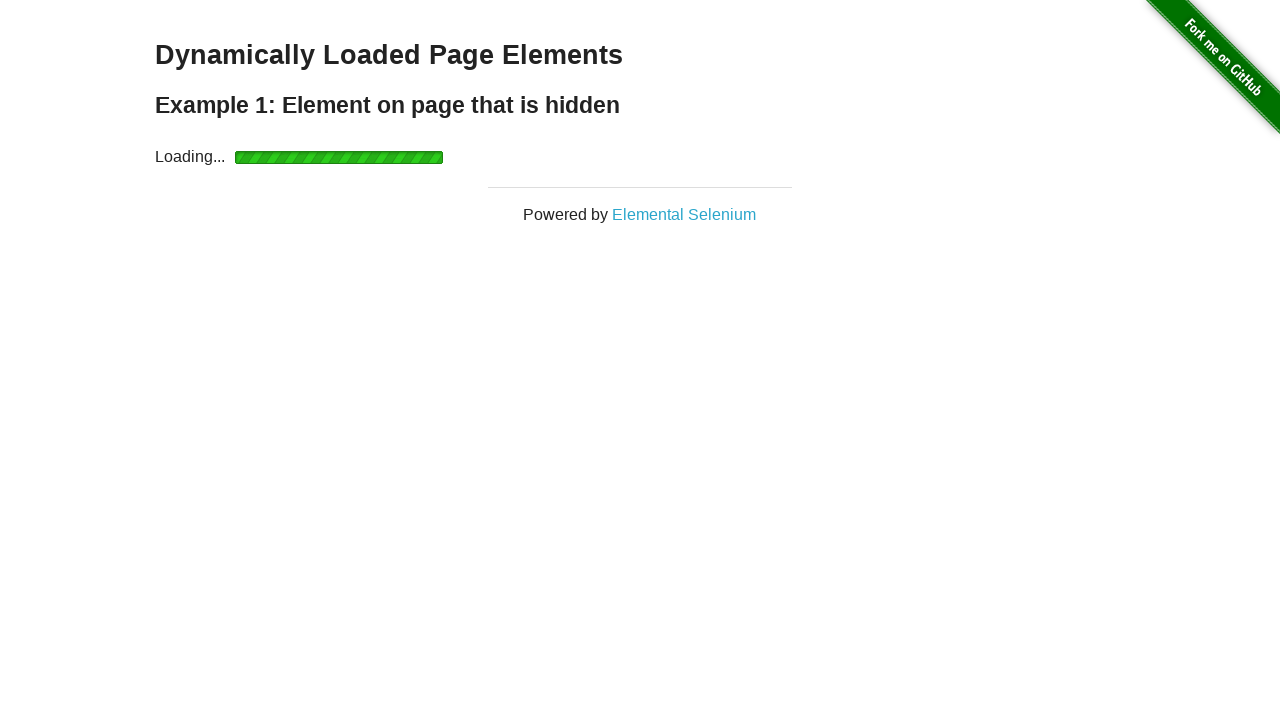

Waited for loading animation to complete and 'Hello World!' text to become visible
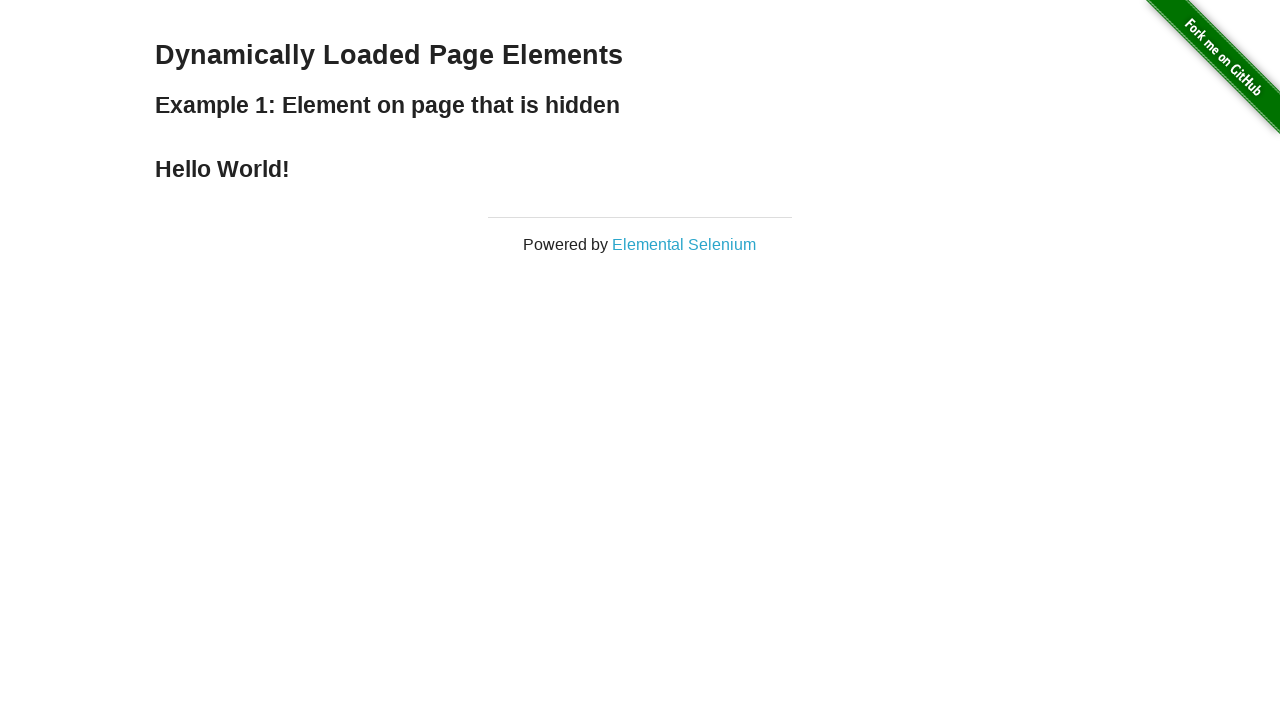

Located the 'Hello World!' text element
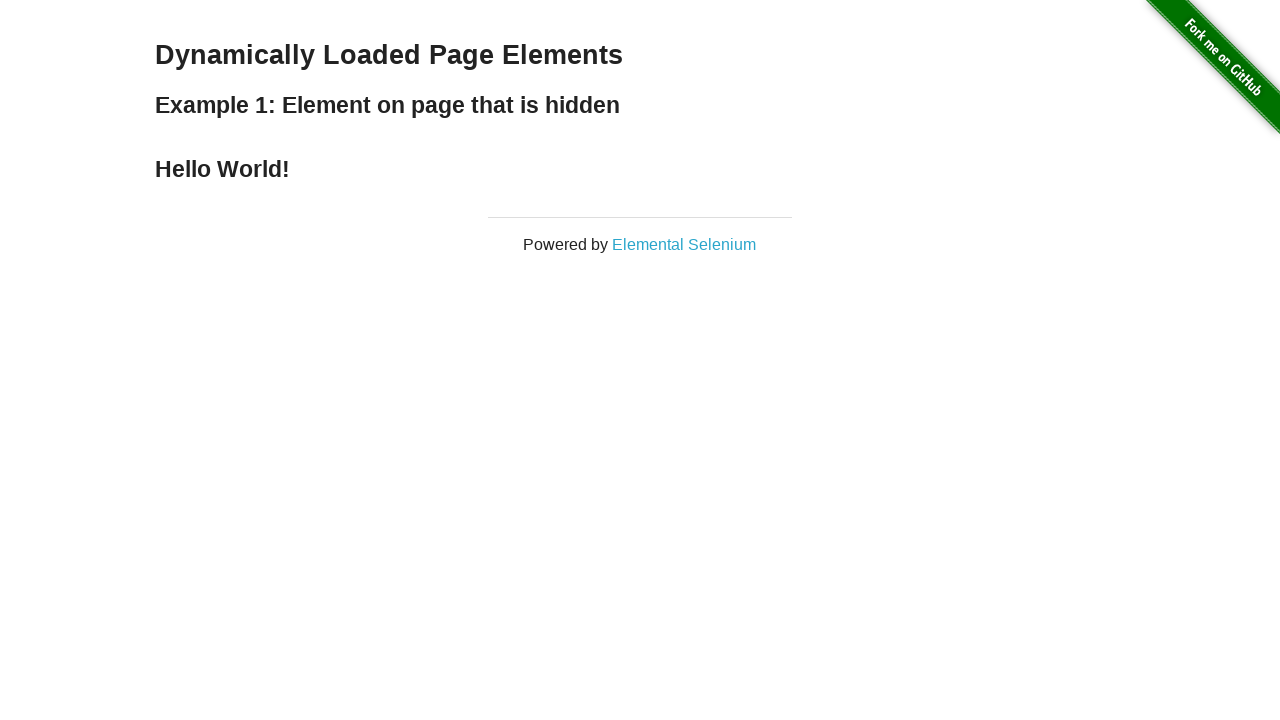

Verified that 'Hello World!' text content matches expected value
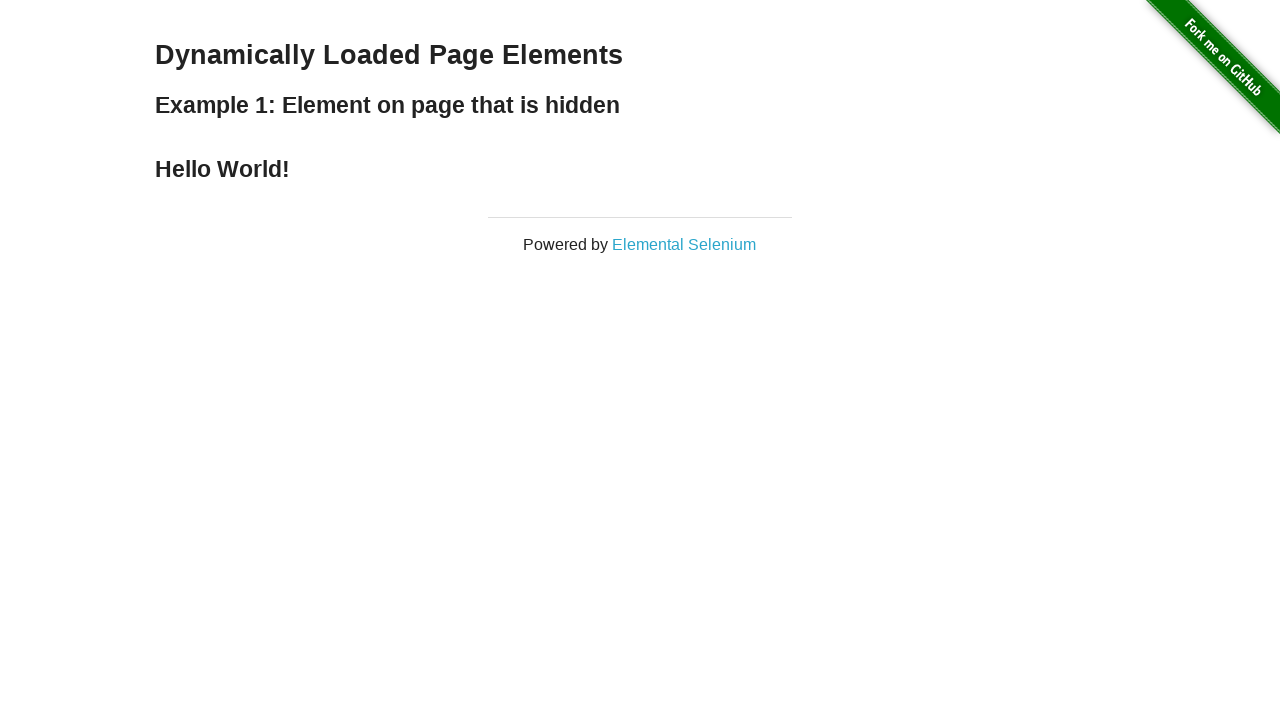

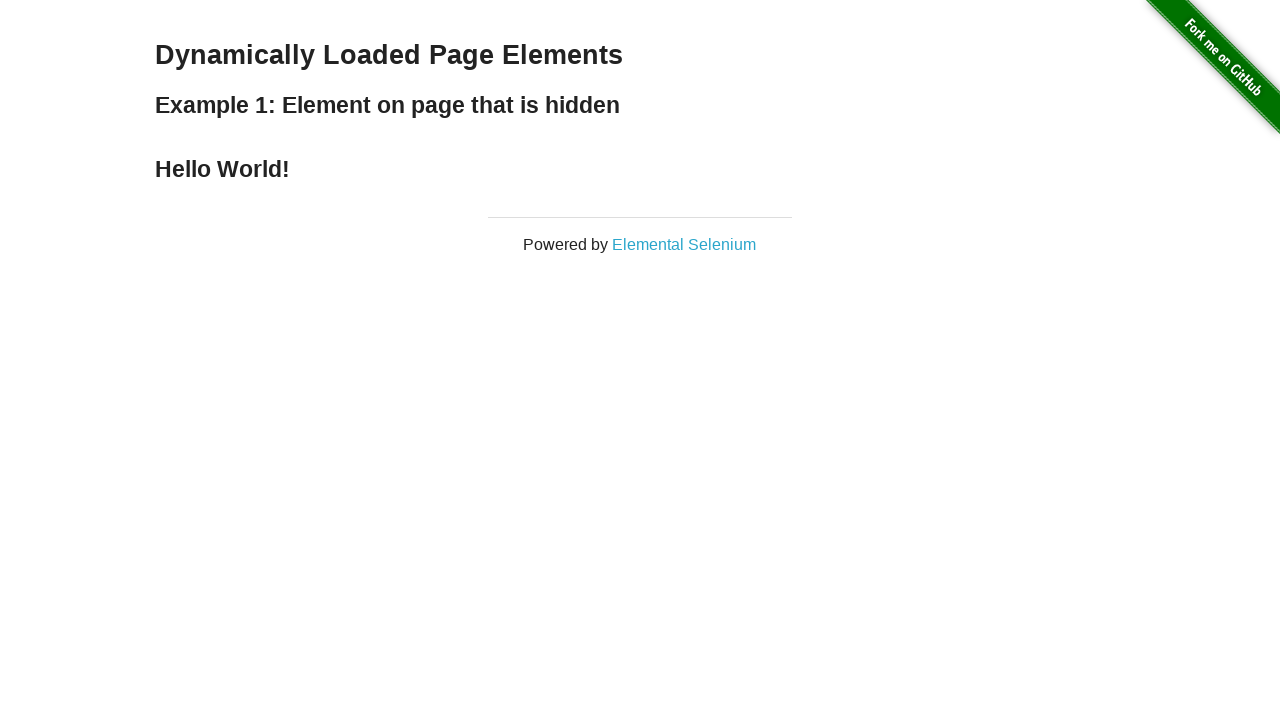